Tests that the Clear completed button displays correct text after marking an item complete

Starting URL: https://demo.playwright.dev/todomvc

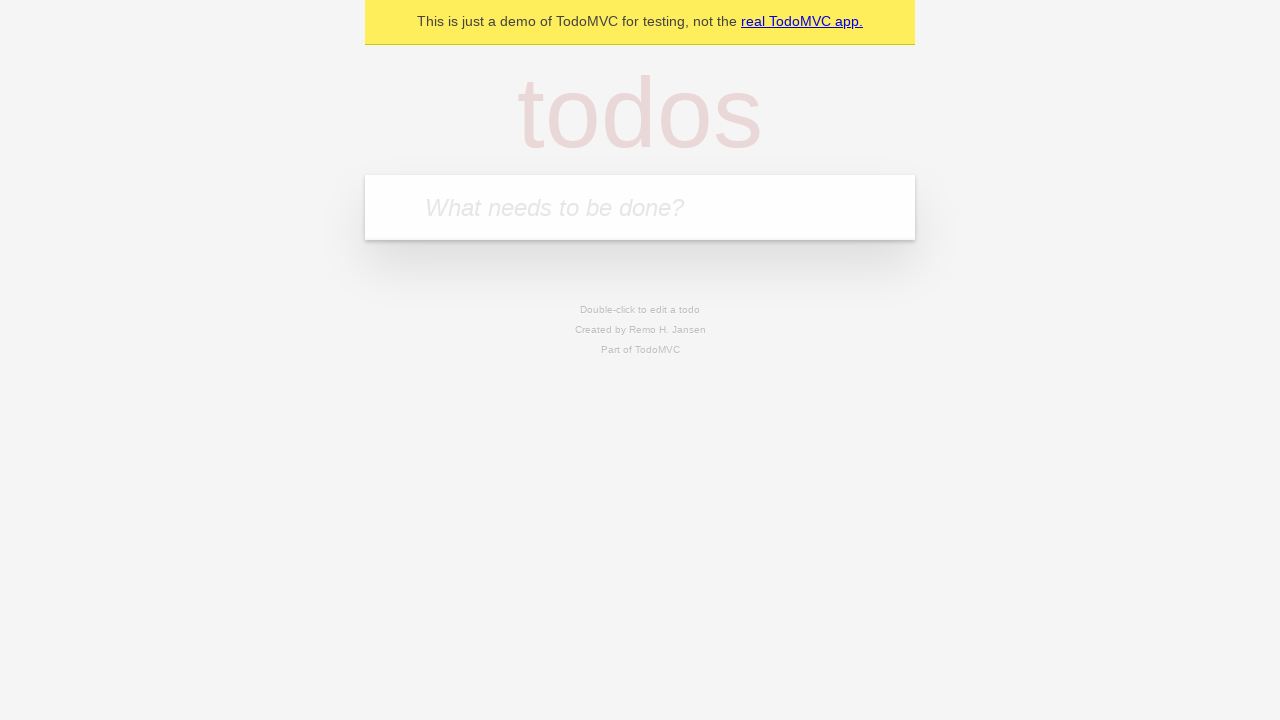

Filled todo input with 'buy some cheese' on internal:attr=[placeholder="What needs to be done?"i]
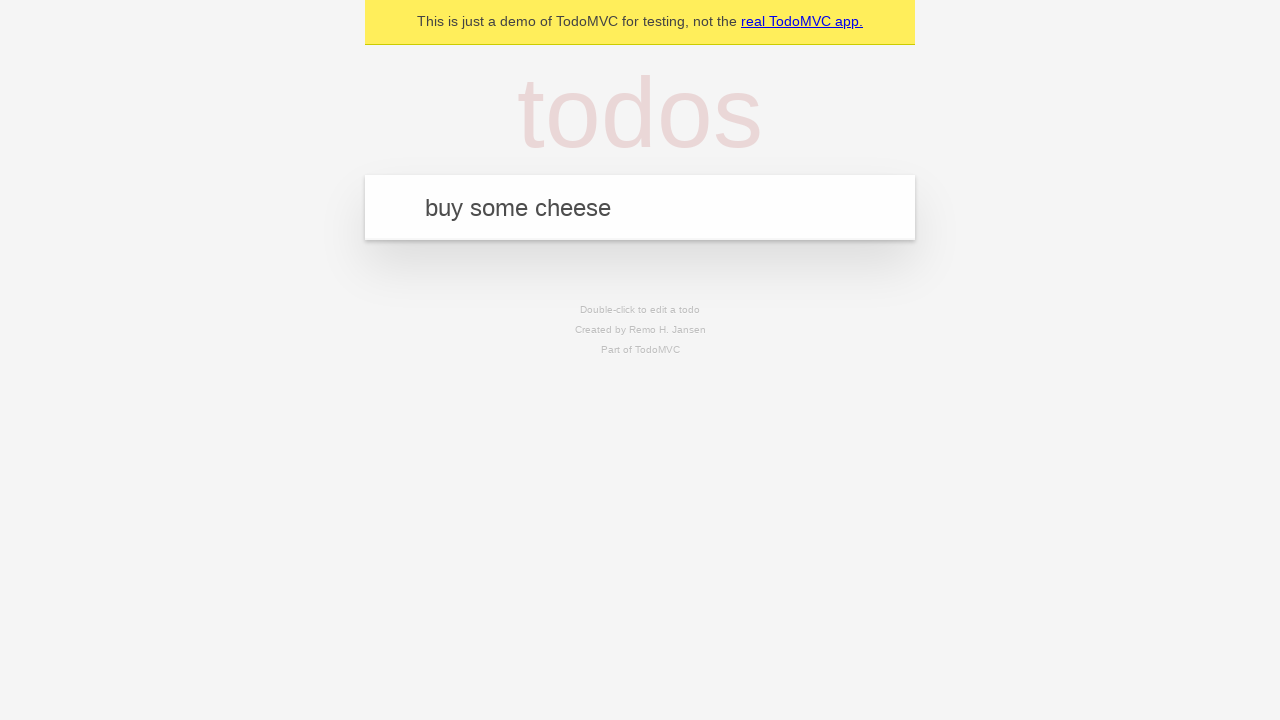

Pressed Enter to add first todo on internal:attr=[placeholder="What needs to be done?"i]
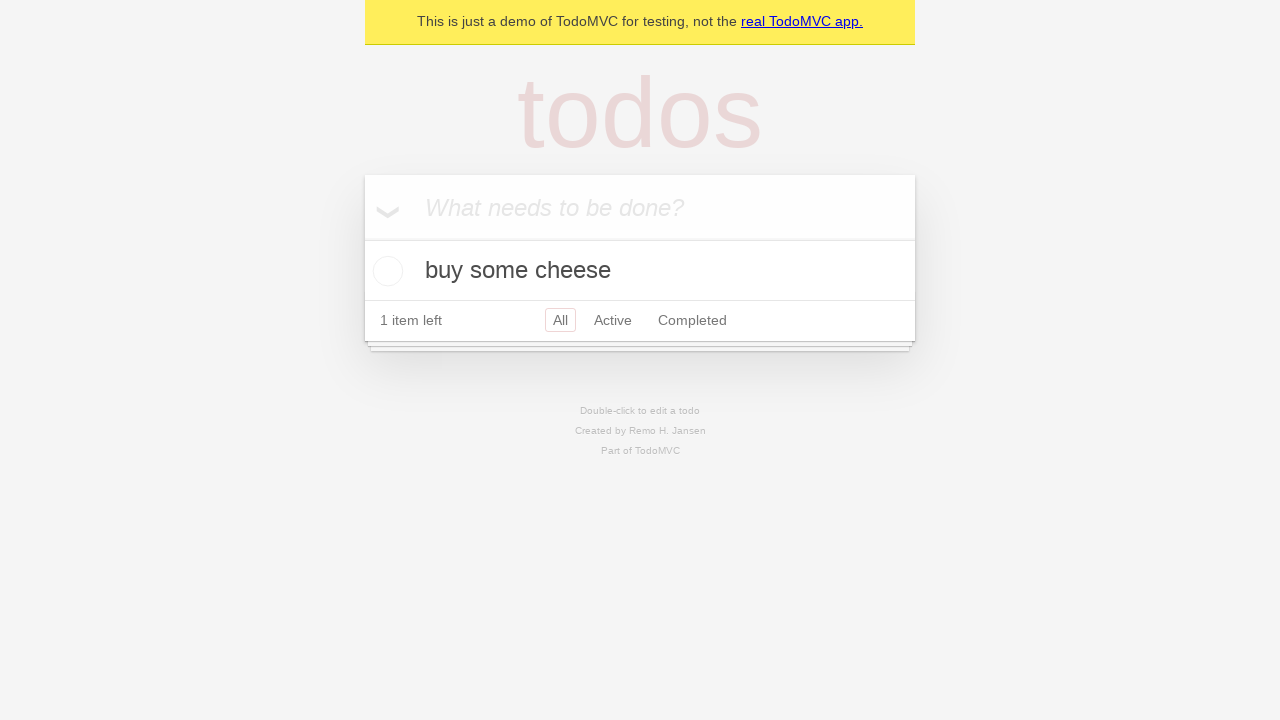

Filled todo input with 'feed the cat' on internal:attr=[placeholder="What needs to be done?"i]
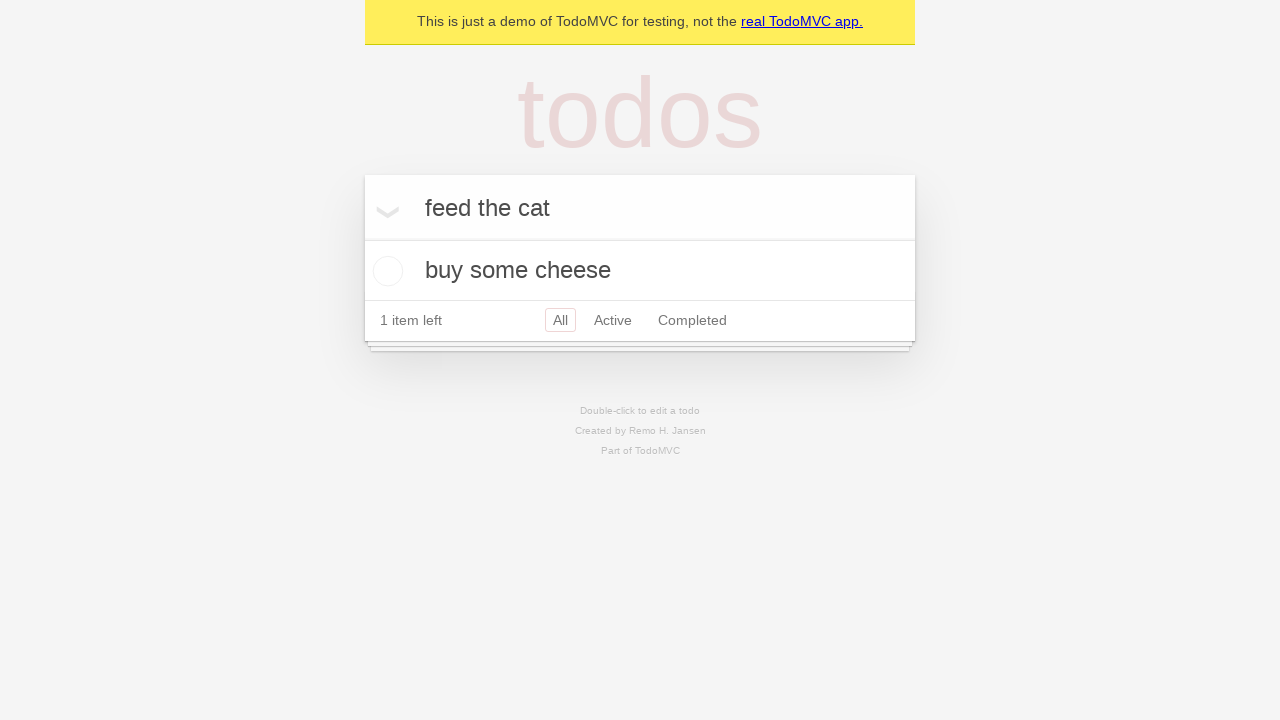

Pressed Enter to add second todo on internal:attr=[placeholder="What needs to be done?"i]
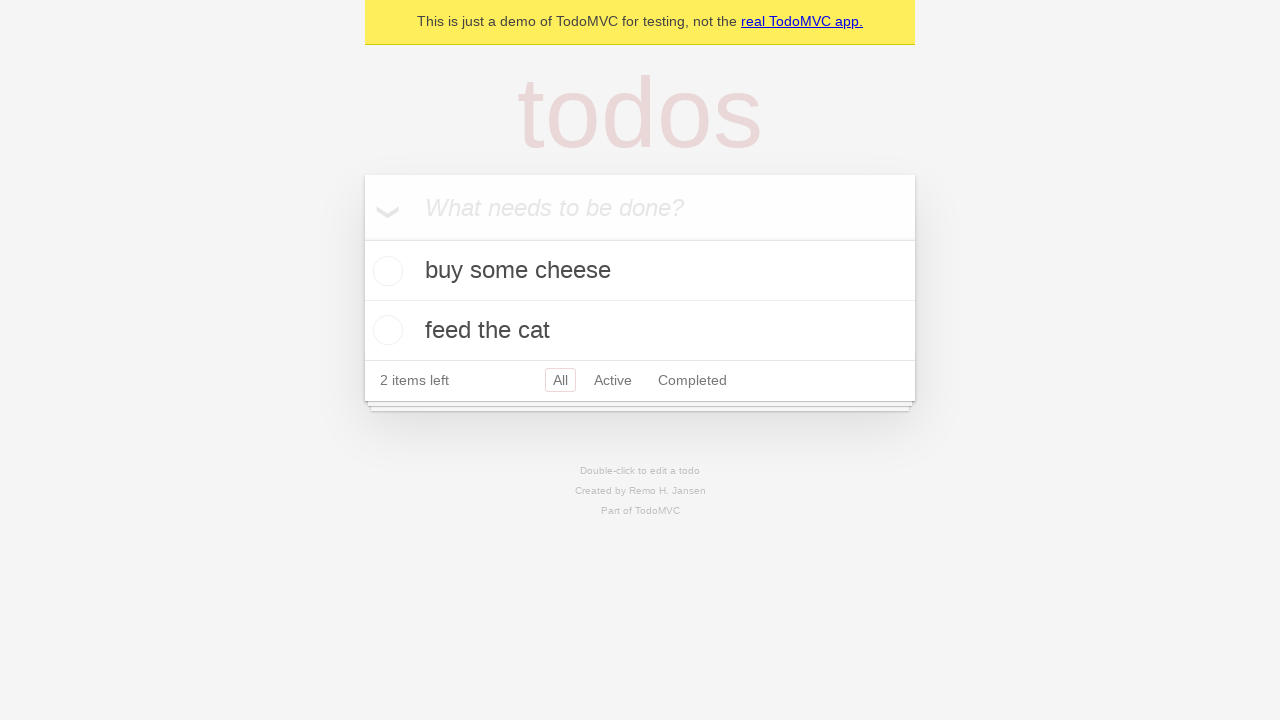

Filled todo input with 'book a doctors appointment' on internal:attr=[placeholder="What needs to be done?"i]
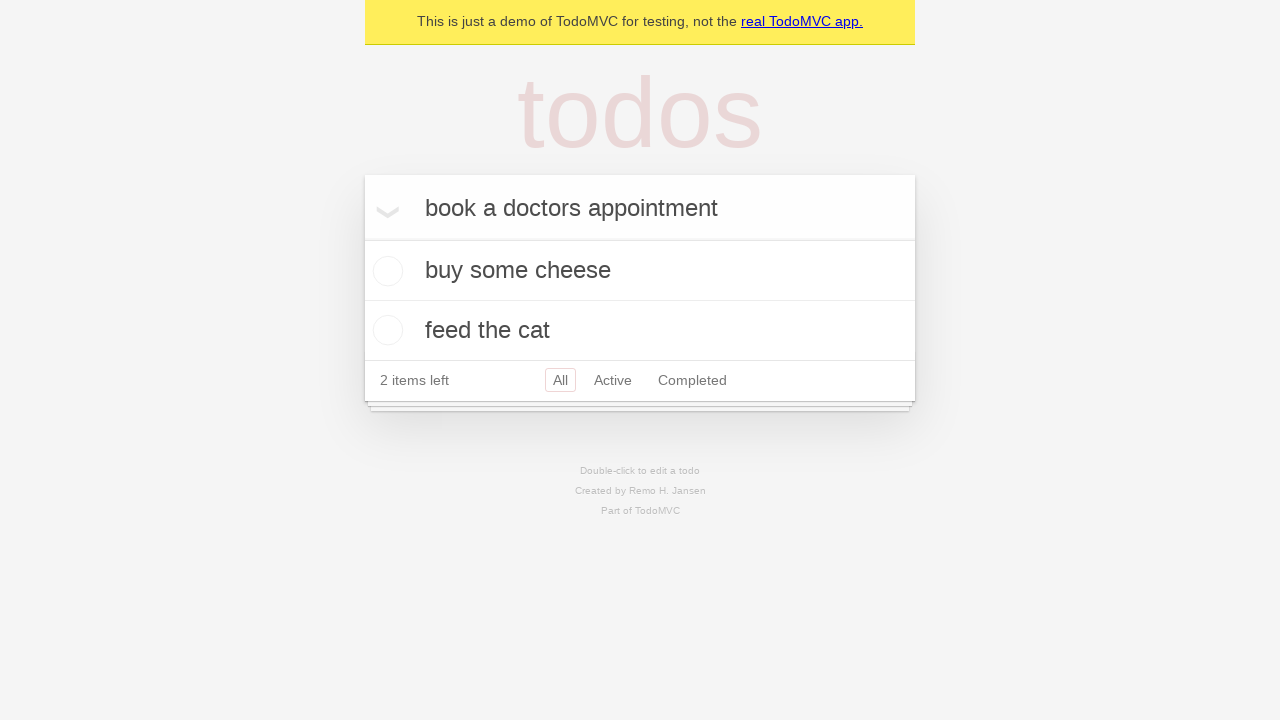

Pressed Enter to add third todo on internal:attr=[placeholder="What needs to be done?"i]
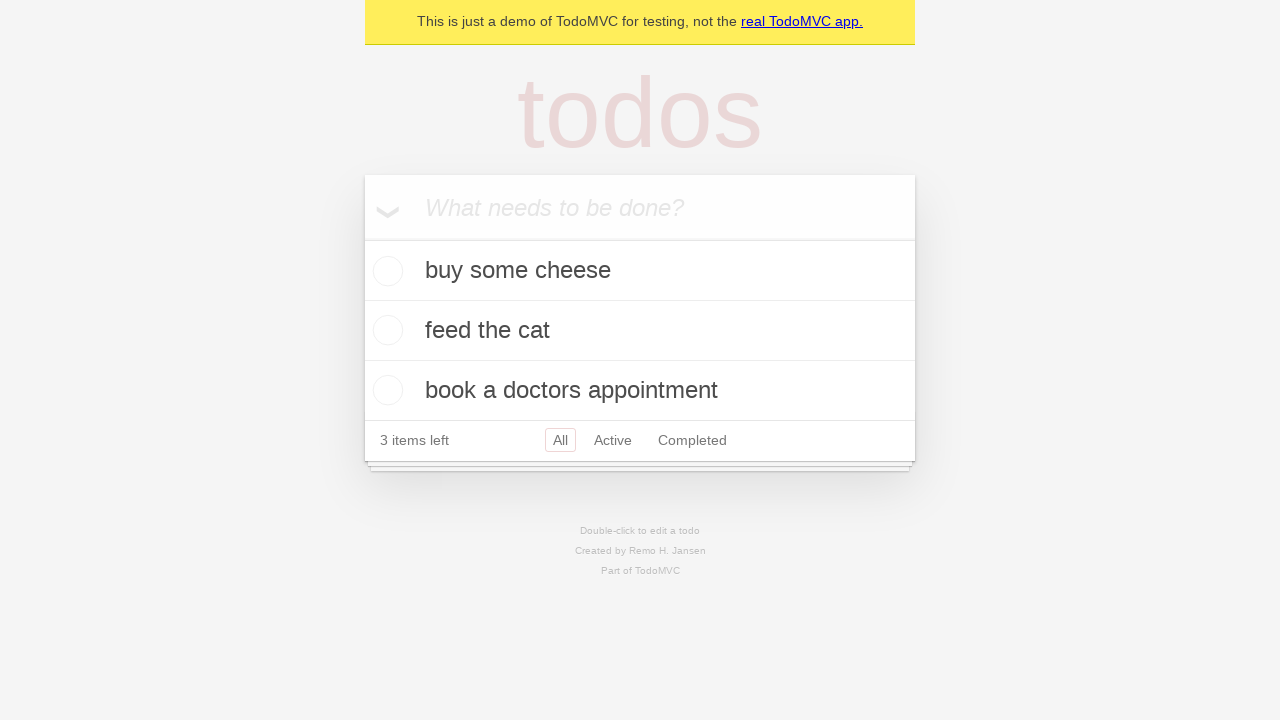

Waited for all 3 todos to be rendered
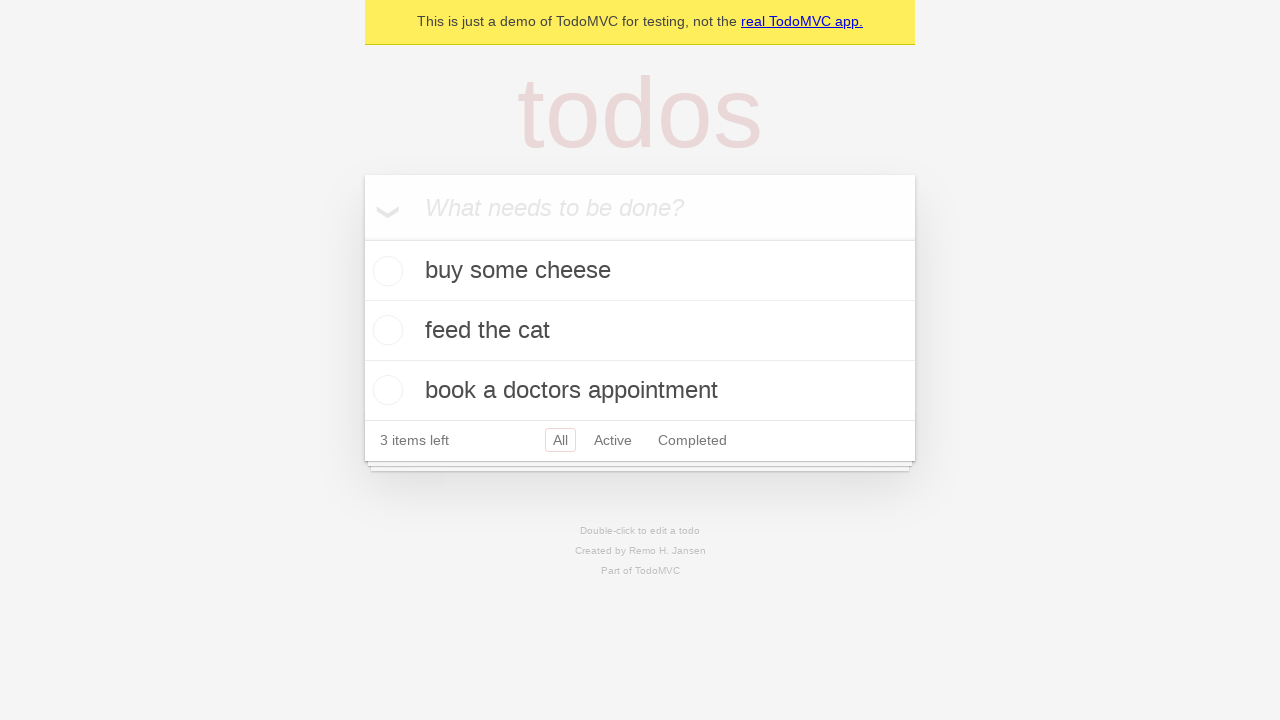

Marked first todo as complete at (385, 271) on .todo-list li .toggle >> nth=0
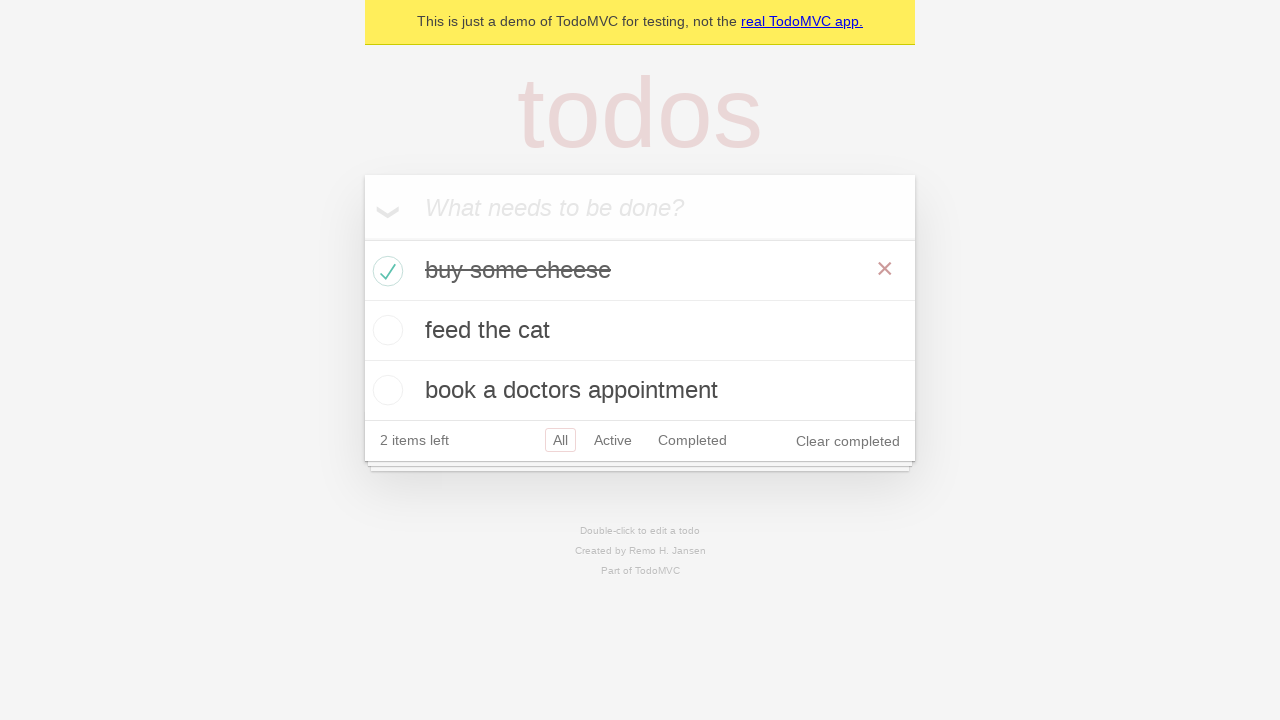

Verified 'Clear completed' button is visible and displays correct text
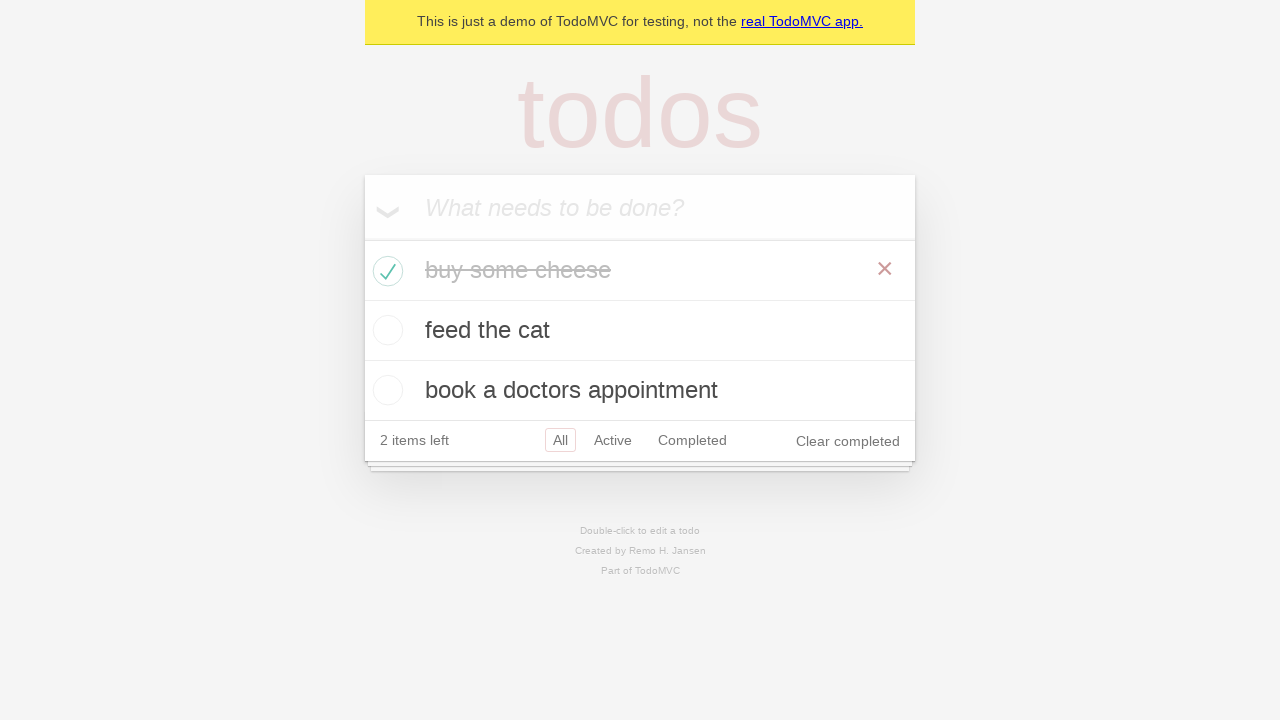

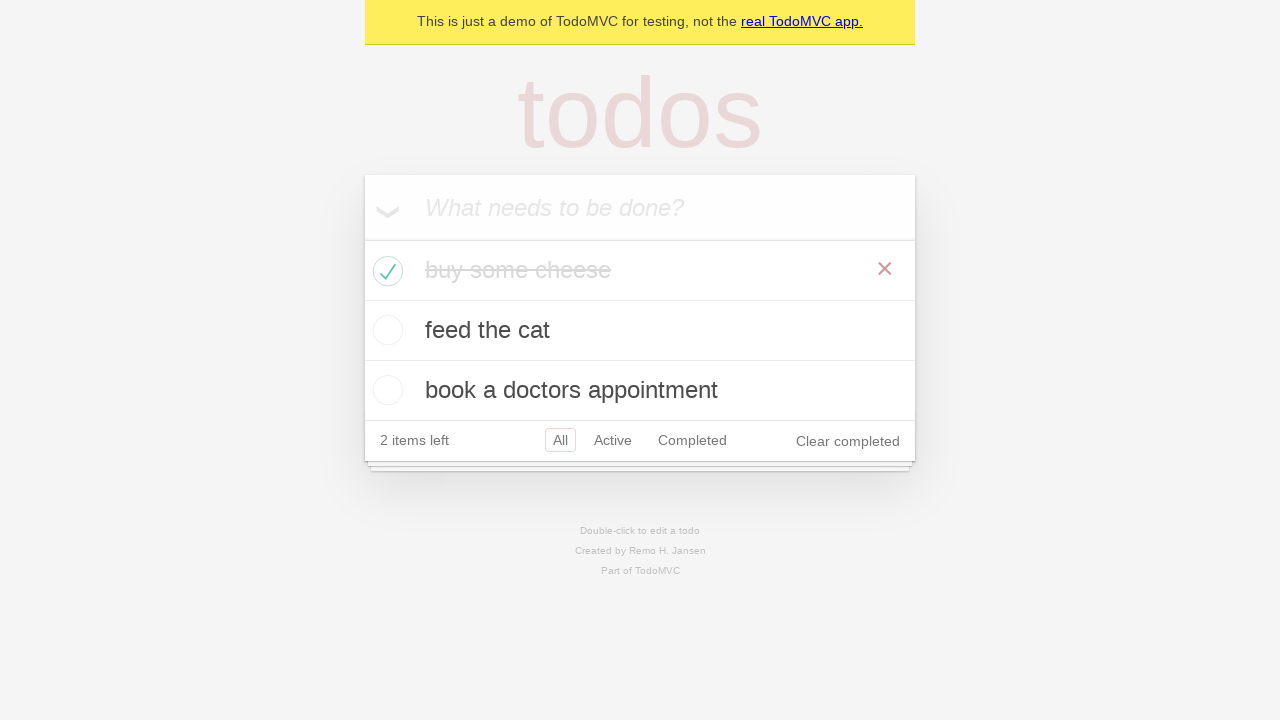